Tests a form that calculates the sum of two displayed numbers and selects the result from a dropdown menu

Starting URL: https://suninjuly.github.io/selects2.html

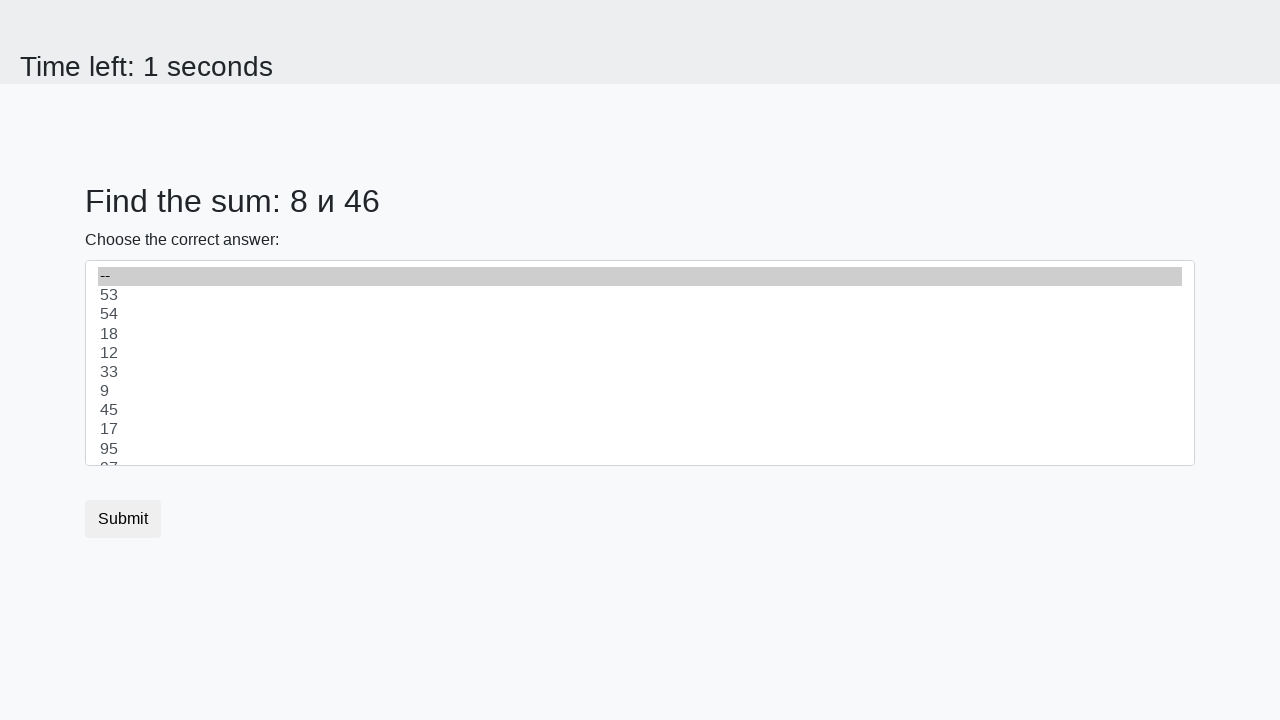

Located the first number element (#num1)
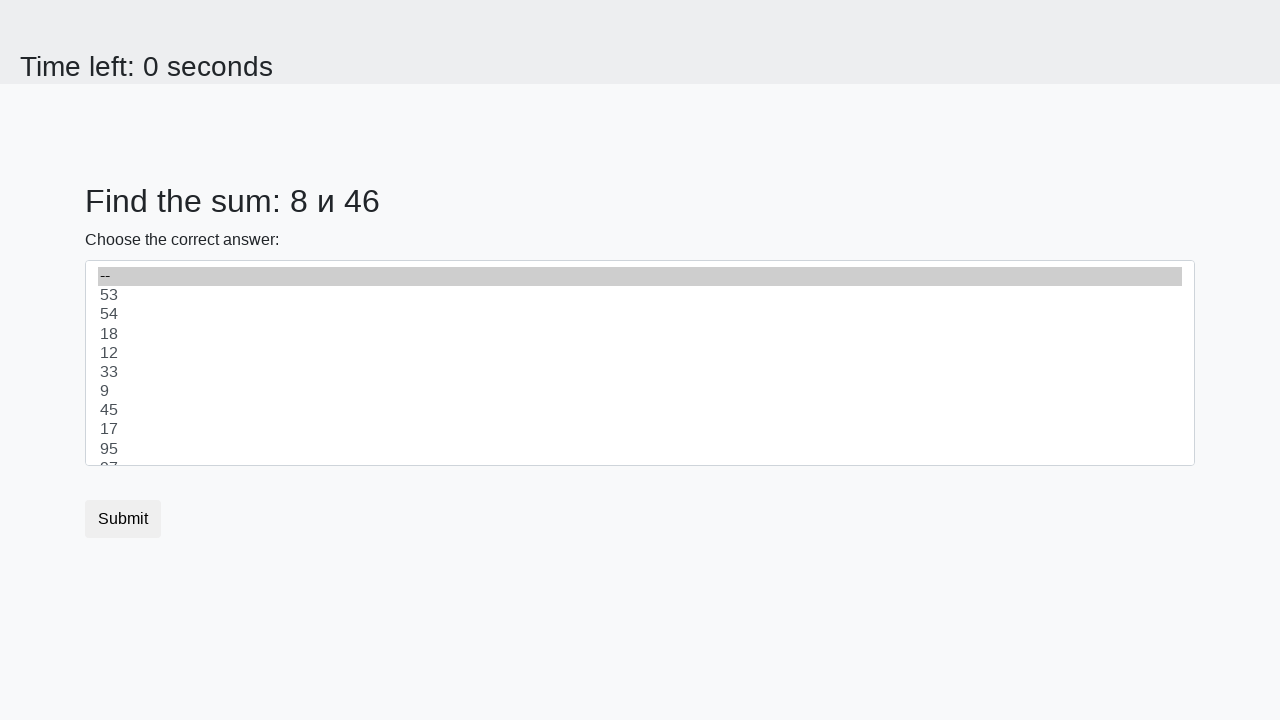

Extracted first number: 8
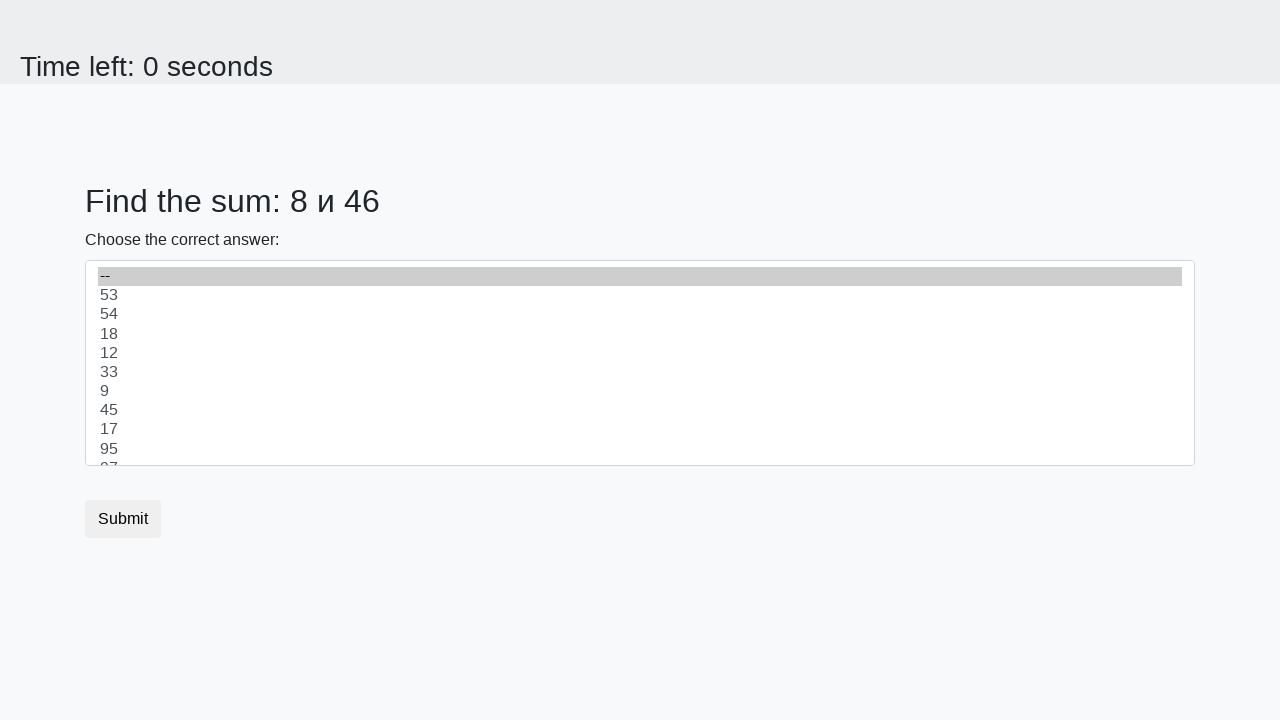

Located the second number element (#num2)
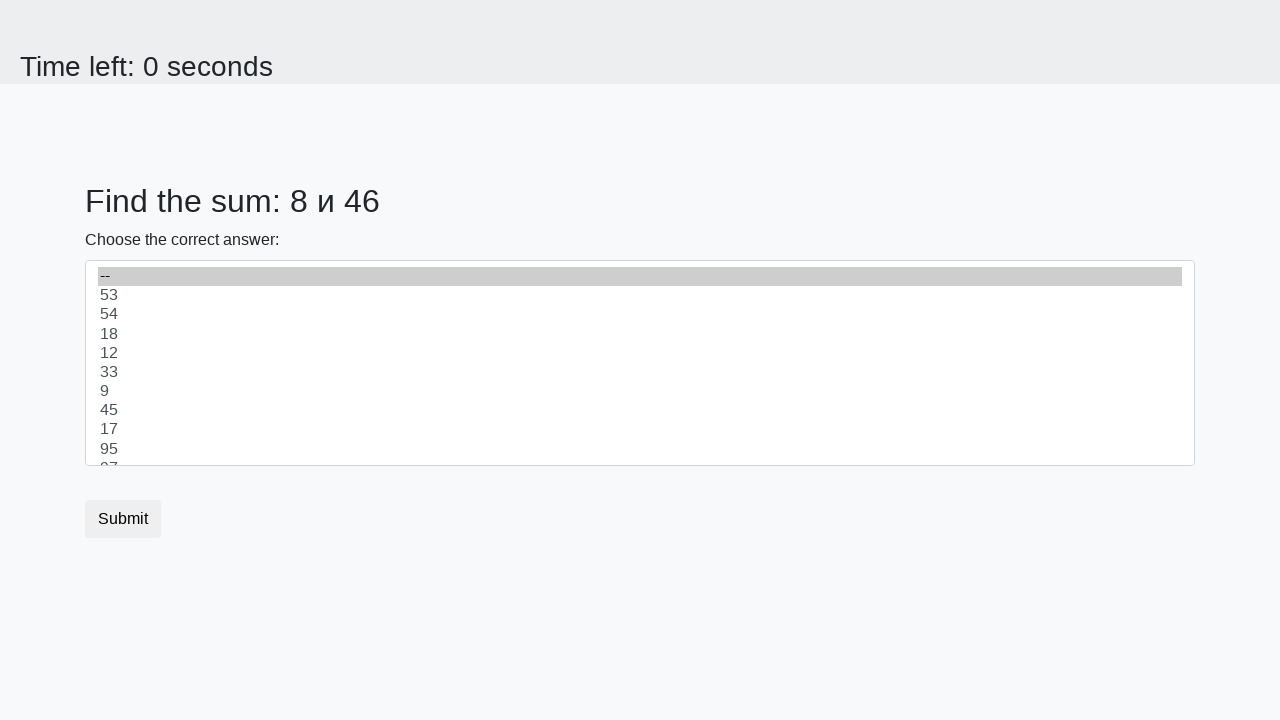

Extracted second number: 46
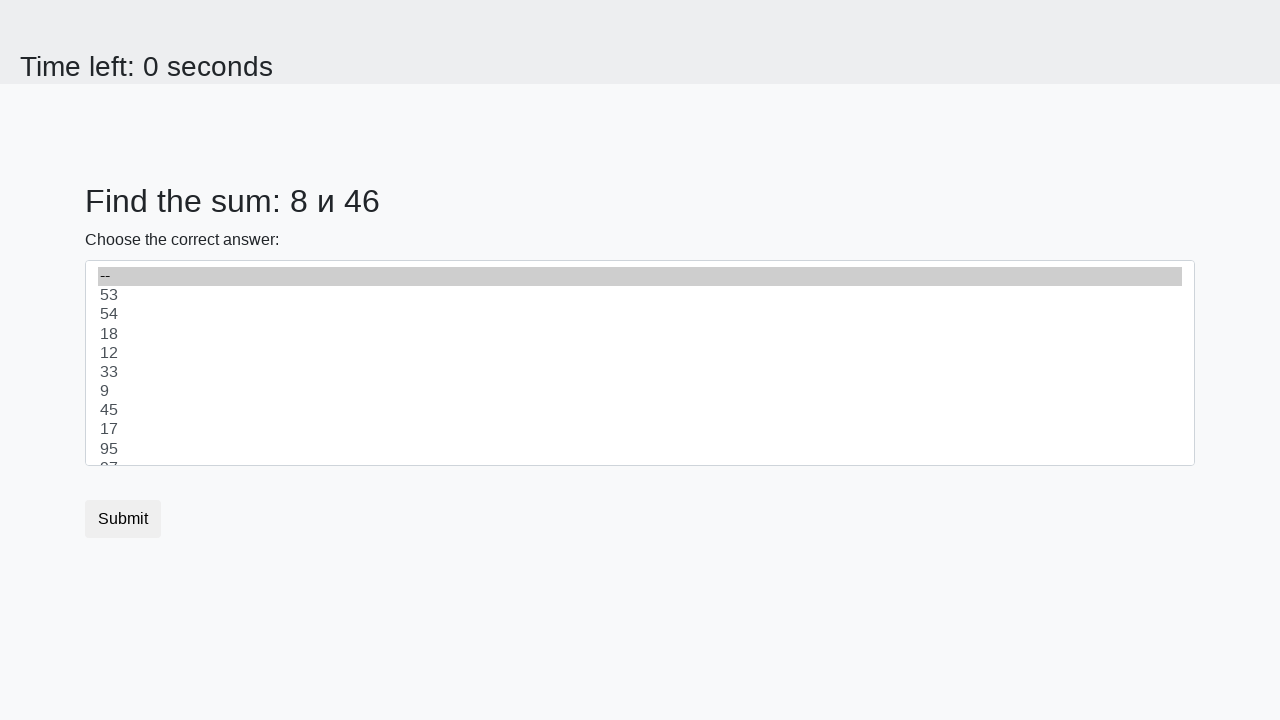

Calculated sum: 8 + 46 = 54
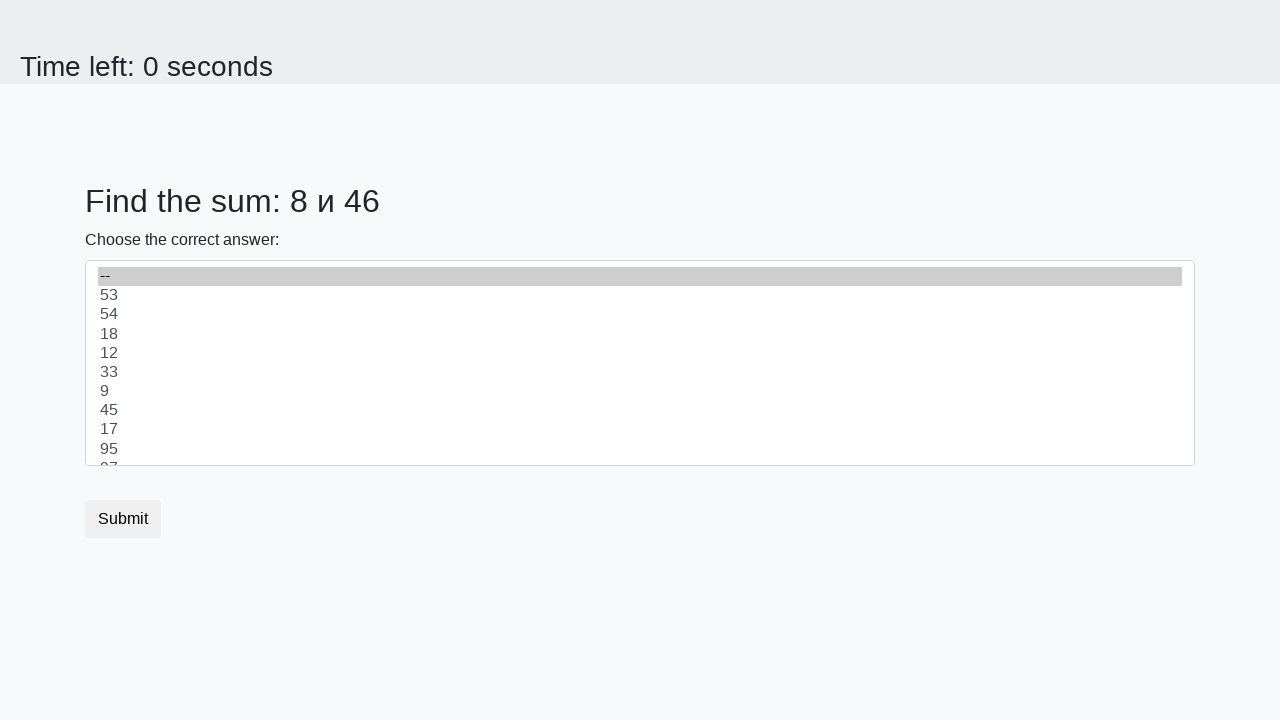

Selected value '54' from dropdown menu on select
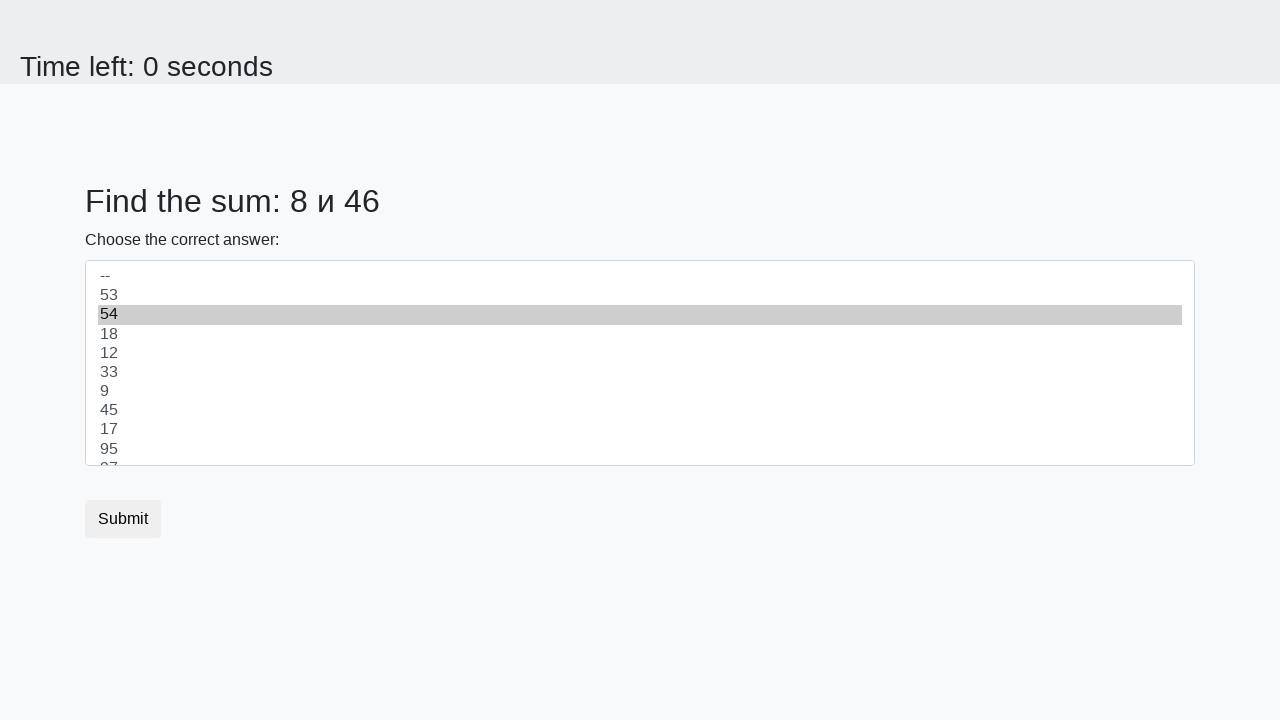

Clicked the submit button at (123, 519) on button
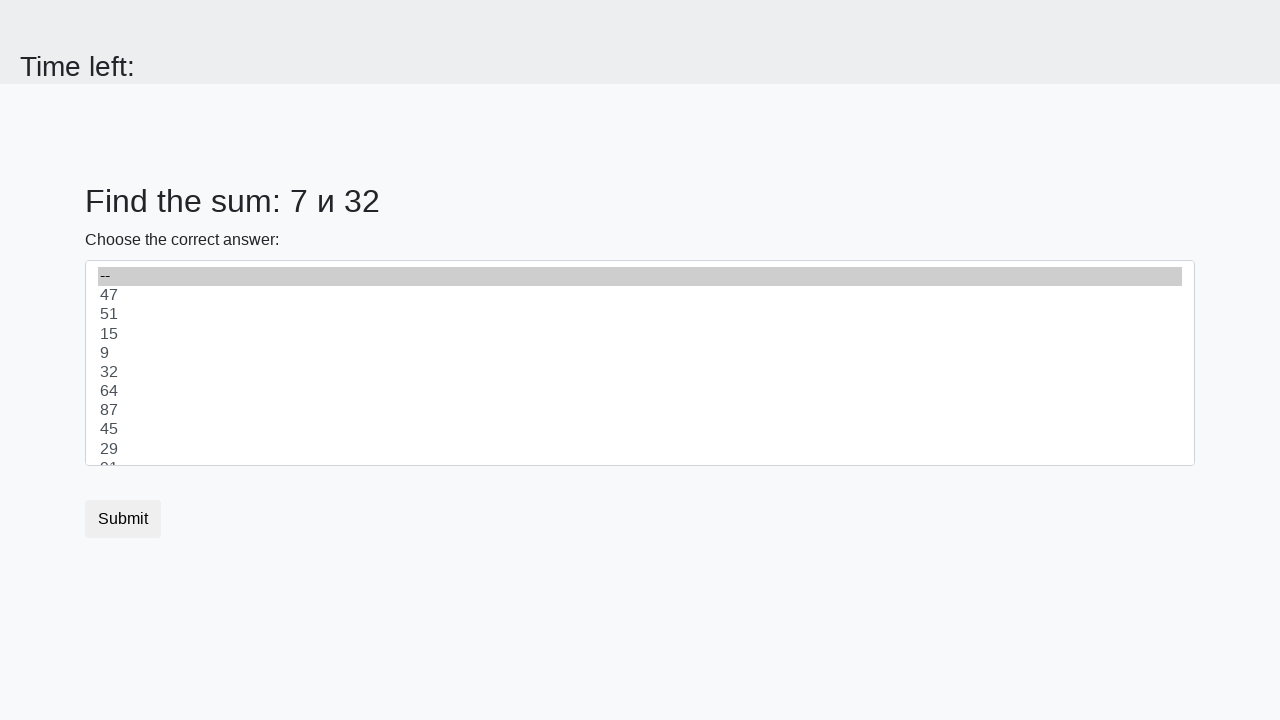

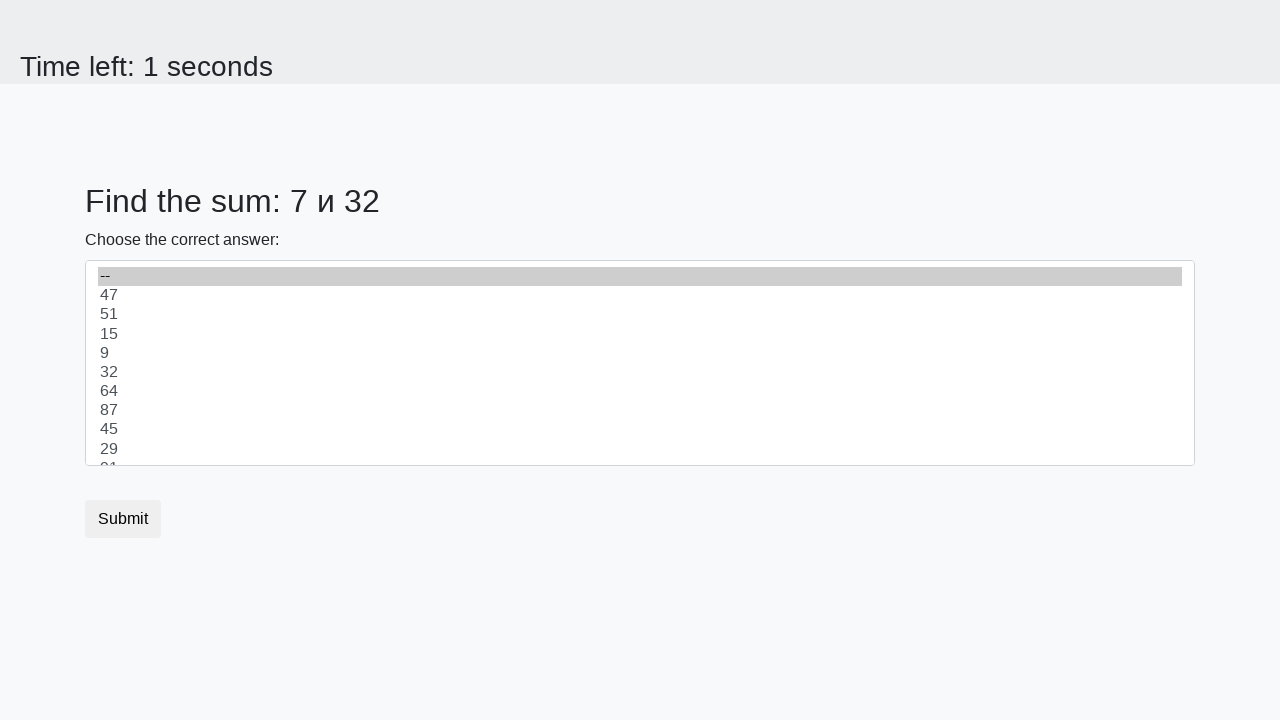